Navigates to mrbool.com and verifies the page is fully loaded by checking the document ready state

Starting URL: http://mrbool.com/

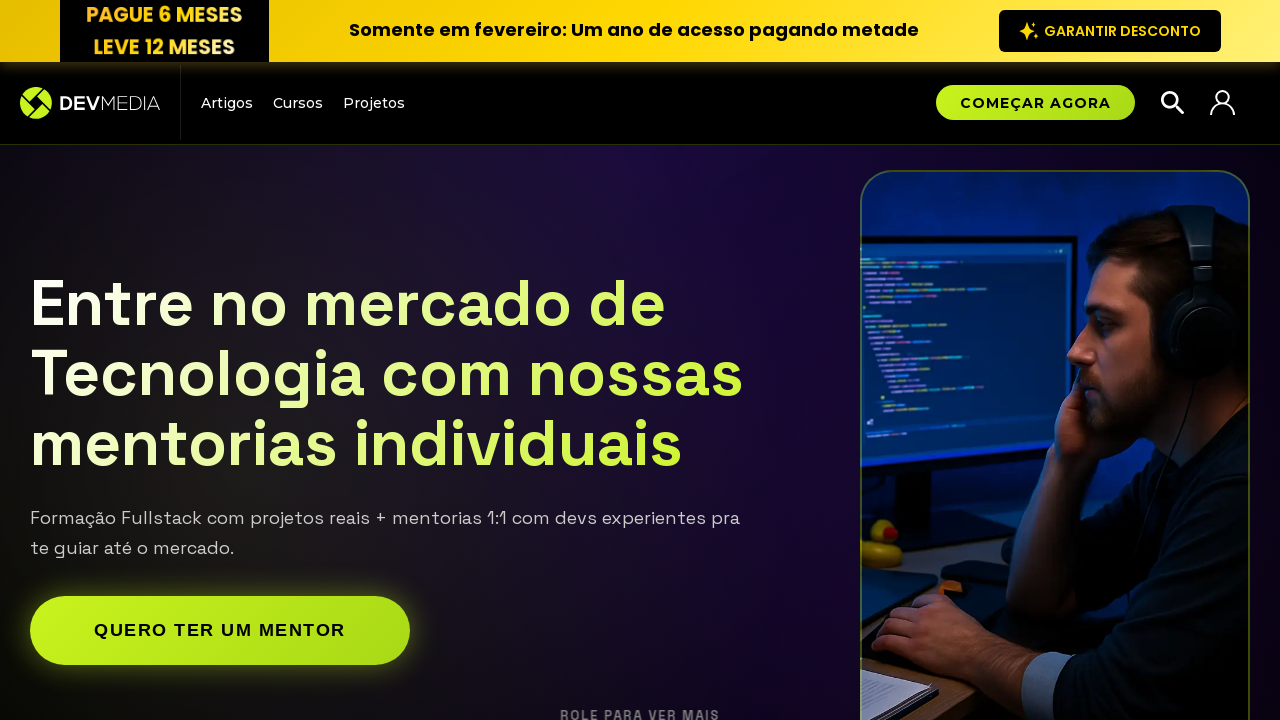

Navigated to http://mrbool.com/
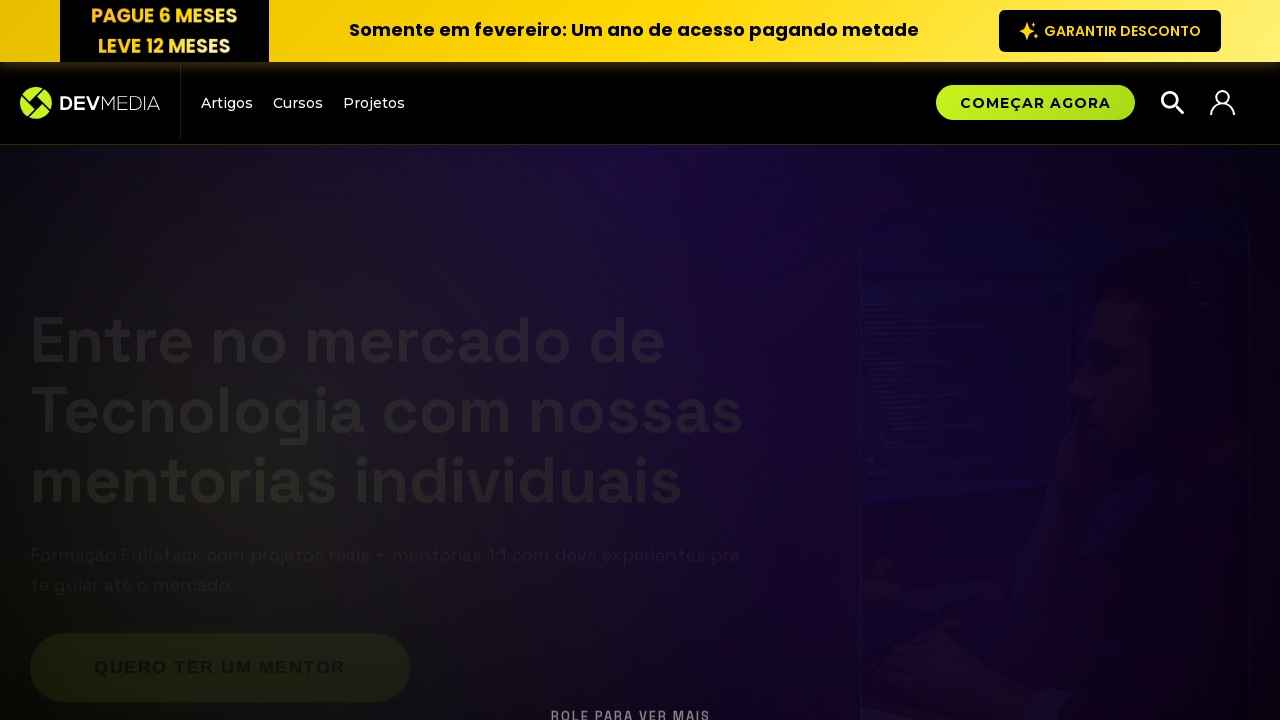

Evaluated document readyState: complete
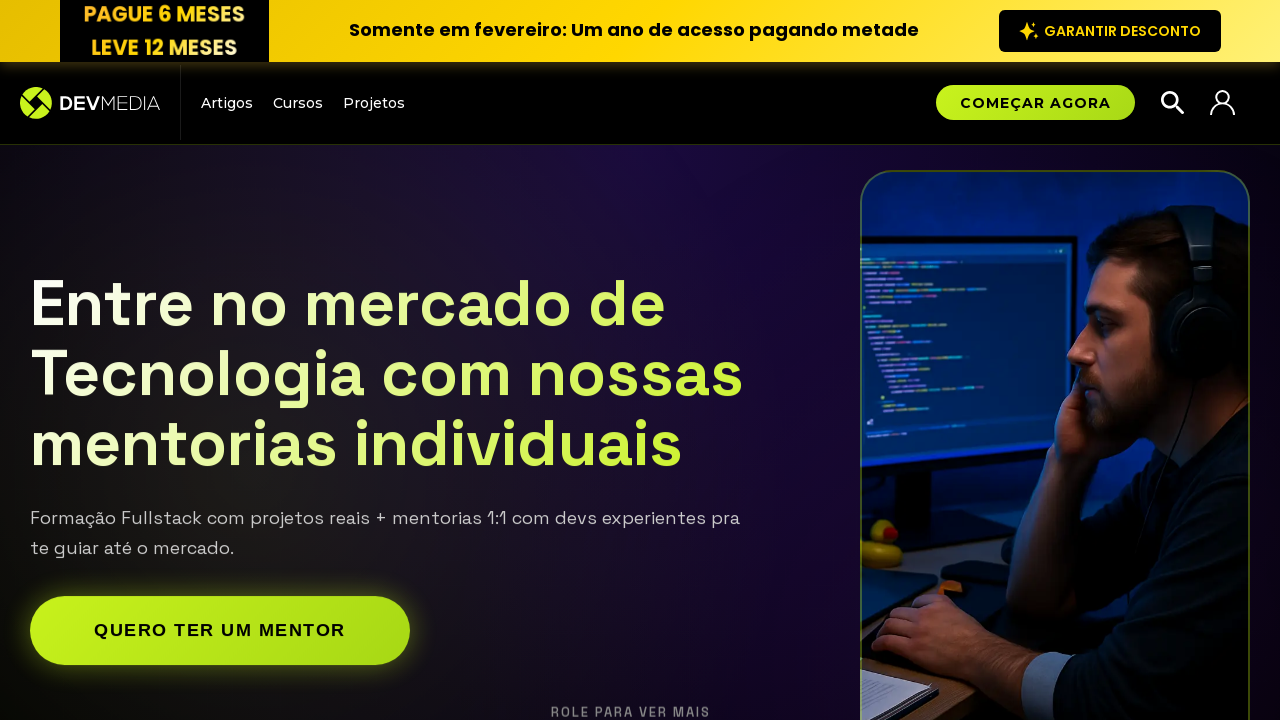

Verified page is fully loaded (readyState = complete)
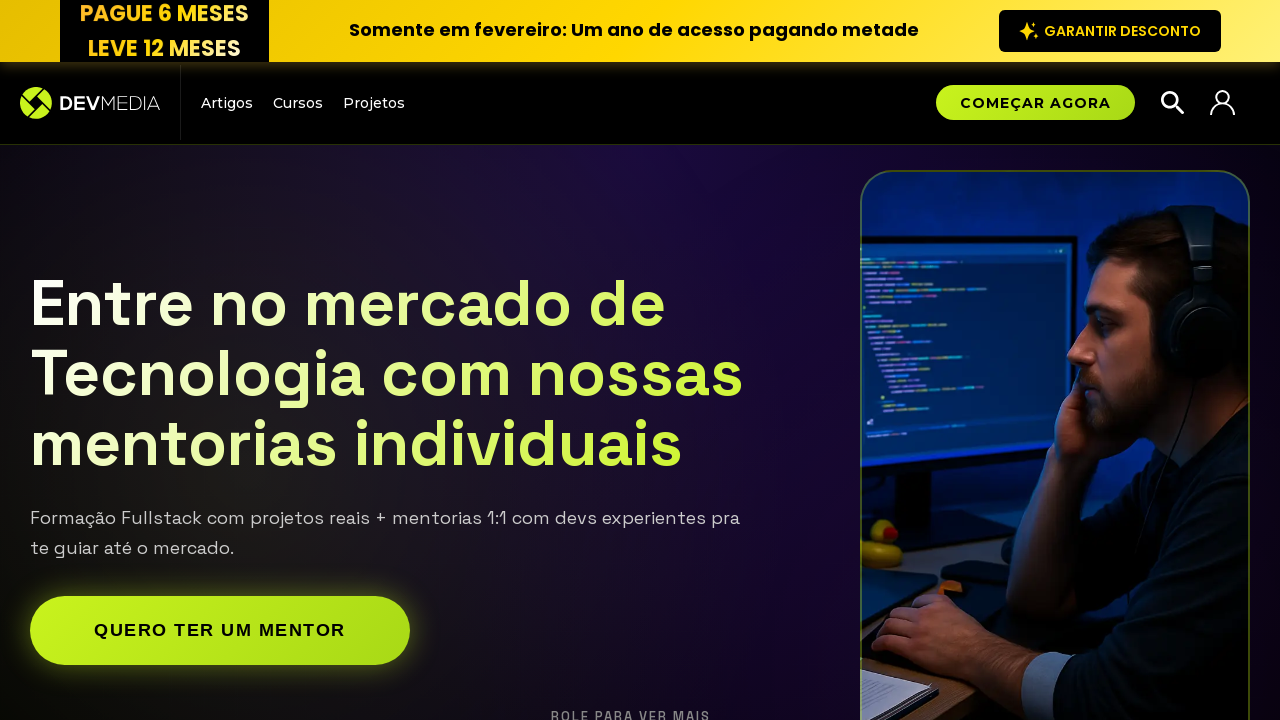

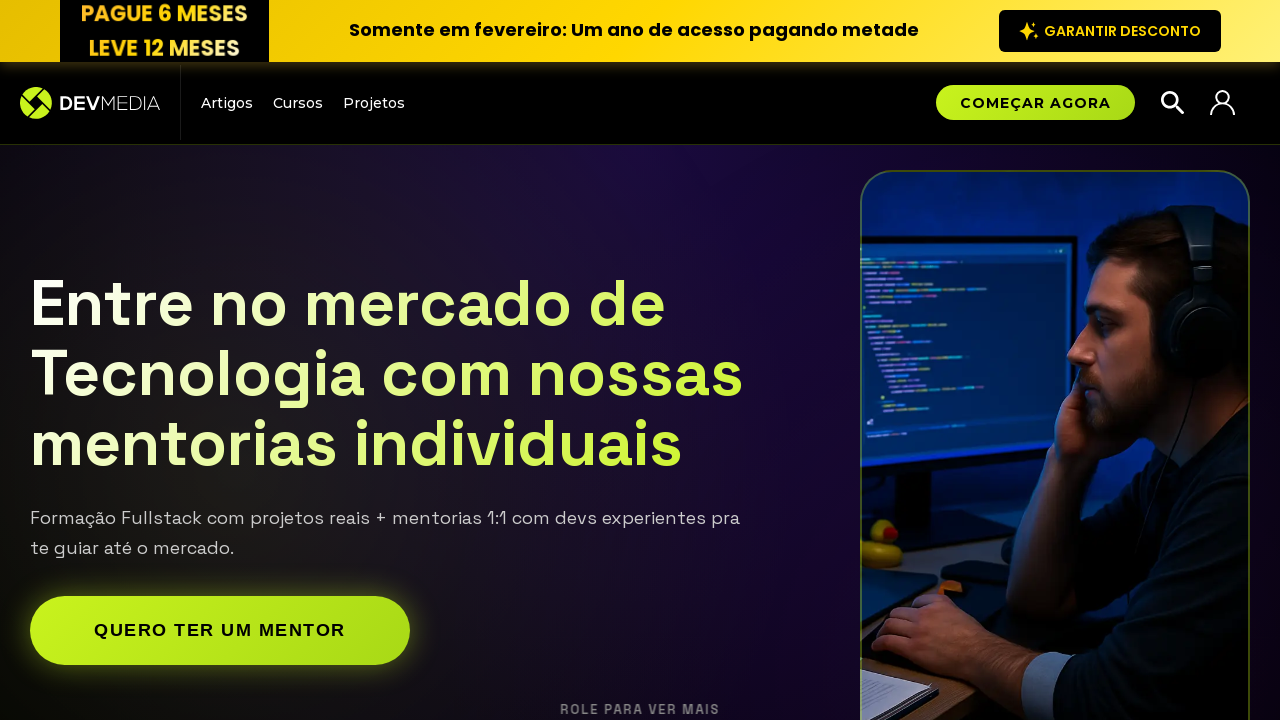